Tests registration form validation by submitting an invalid name (numbers instead of letters) and verifying the appropriate error message.

Starting URL: https://erikdark.github.io/QA_DIPLOM/

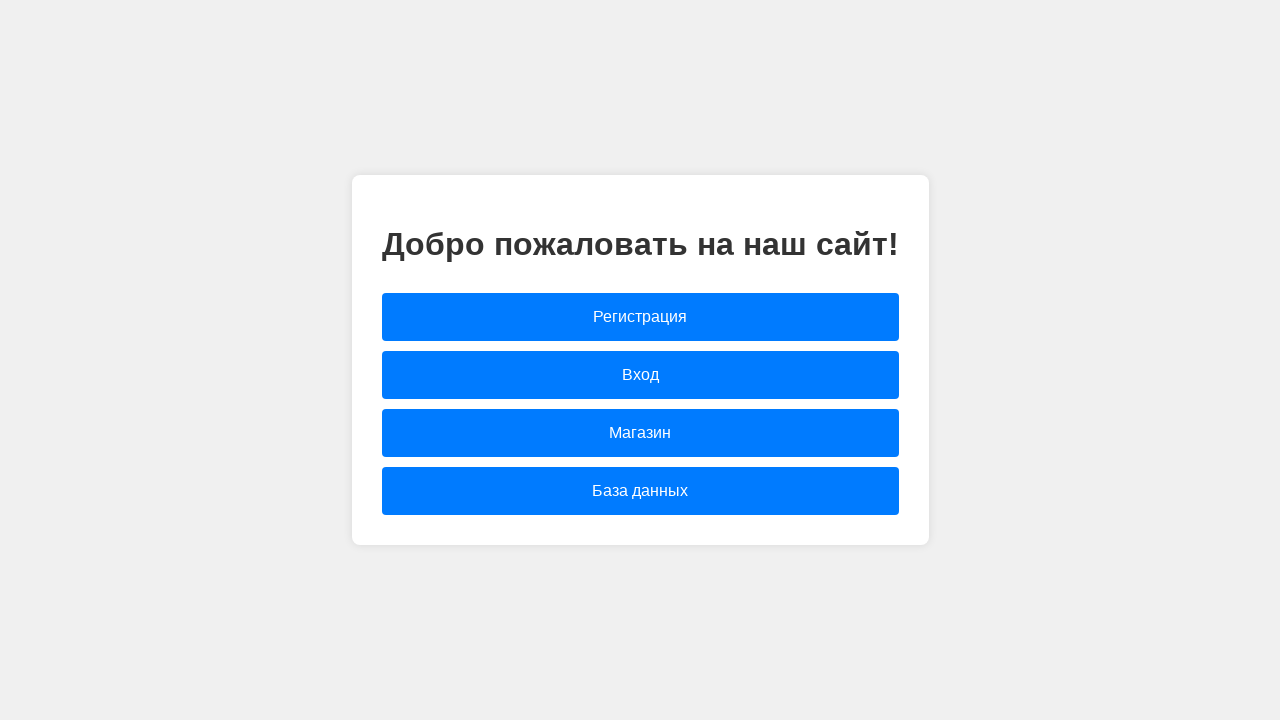

Clicked on registration link at (640, 317) on xpath=//a[contains(@href, 'registration.html')]
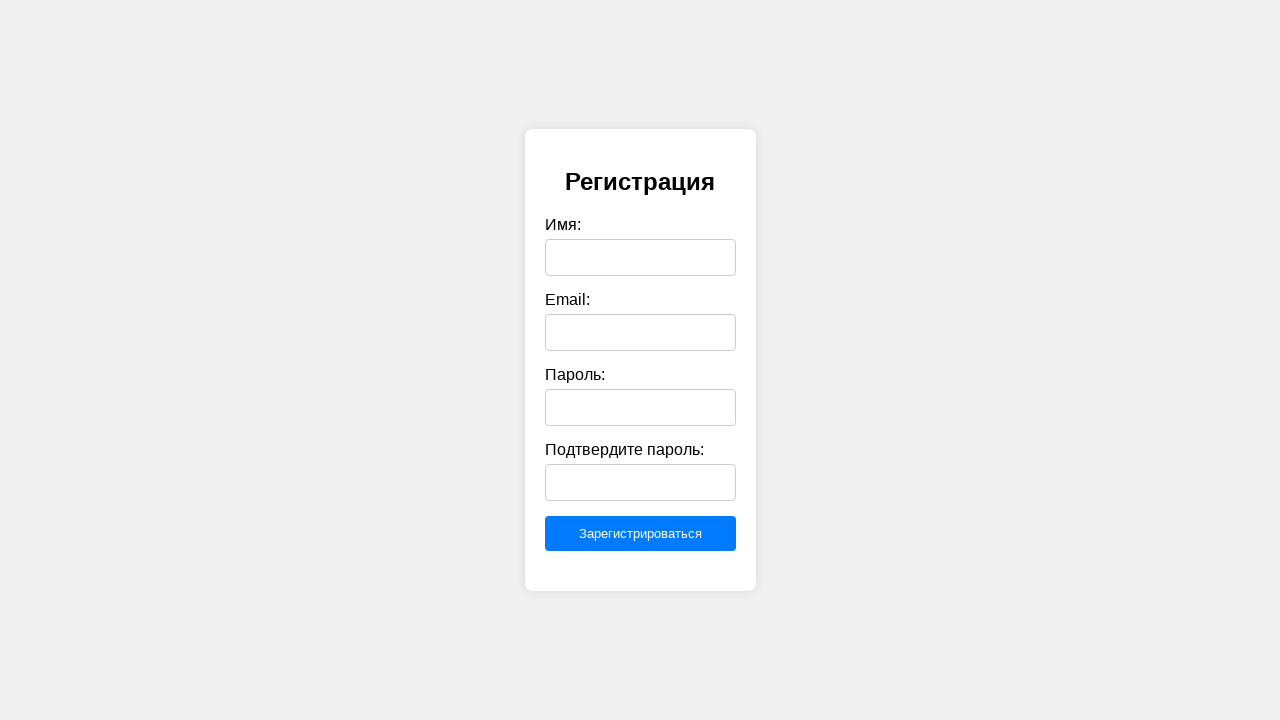

Filled name field with invalid value '11' (numbers instead of letters) on #name
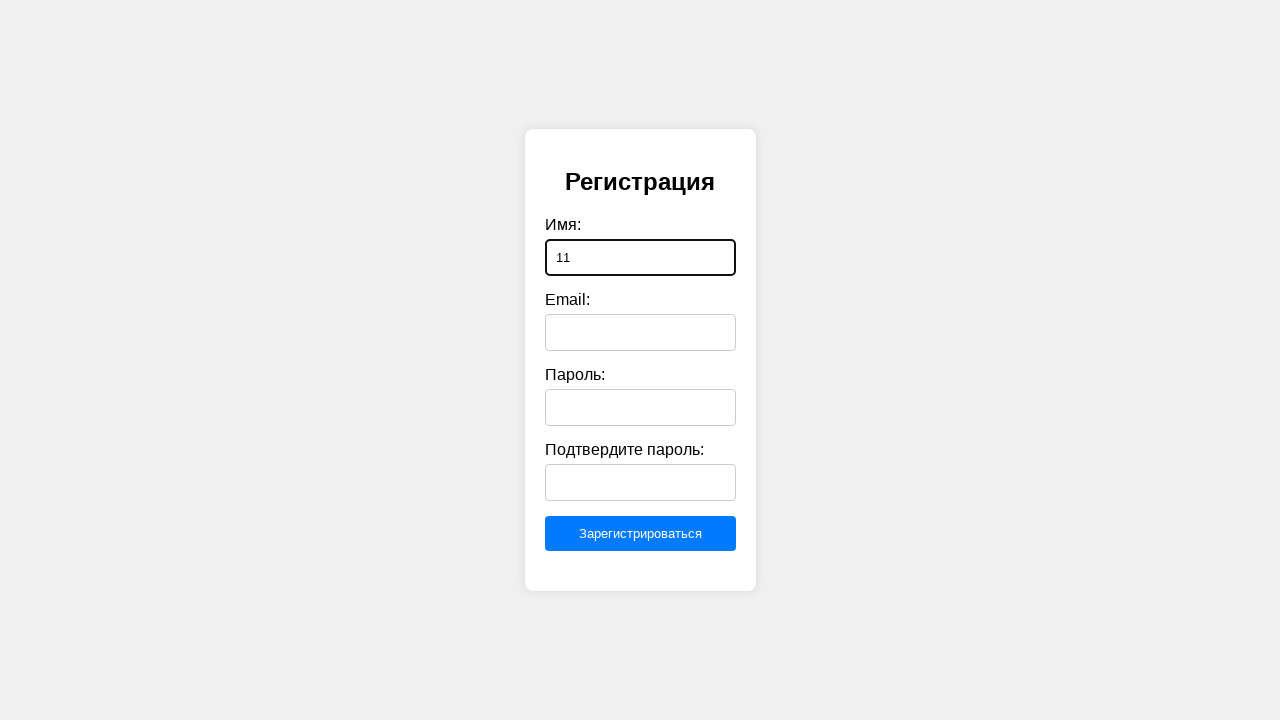

Filled email field with 'password@fg' on #email
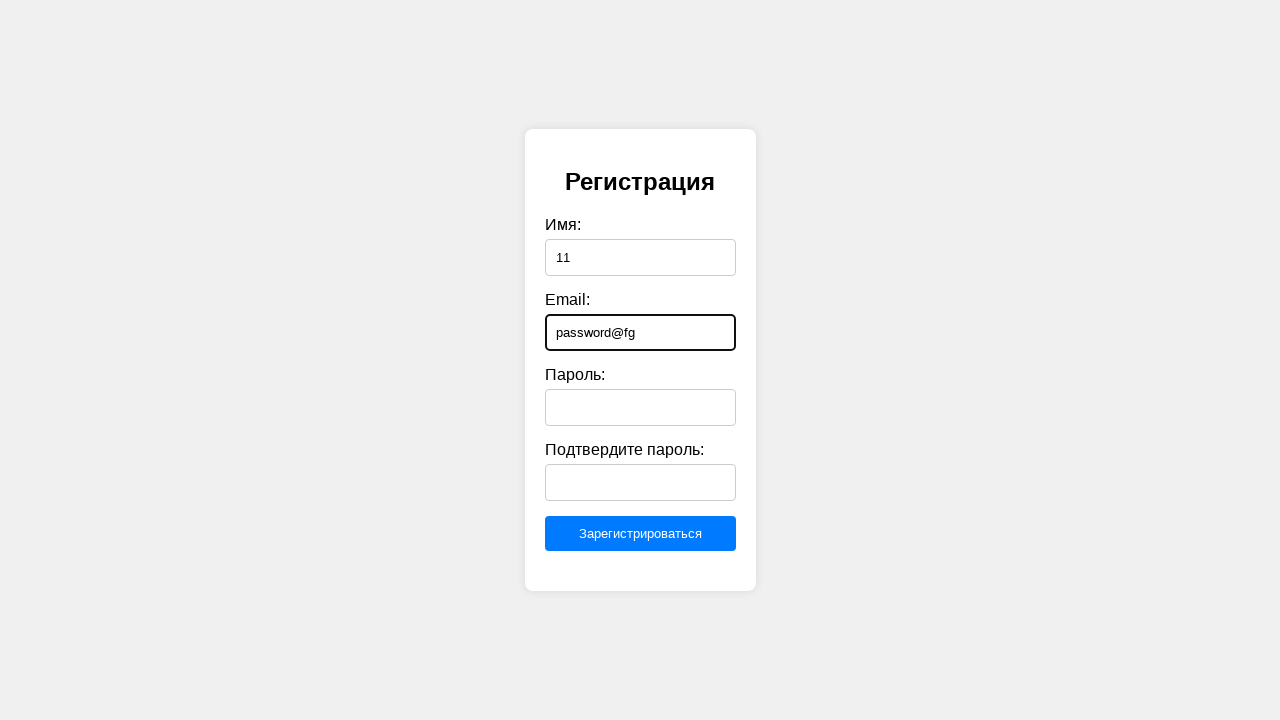

Filled password field with 'Password!123' on #password
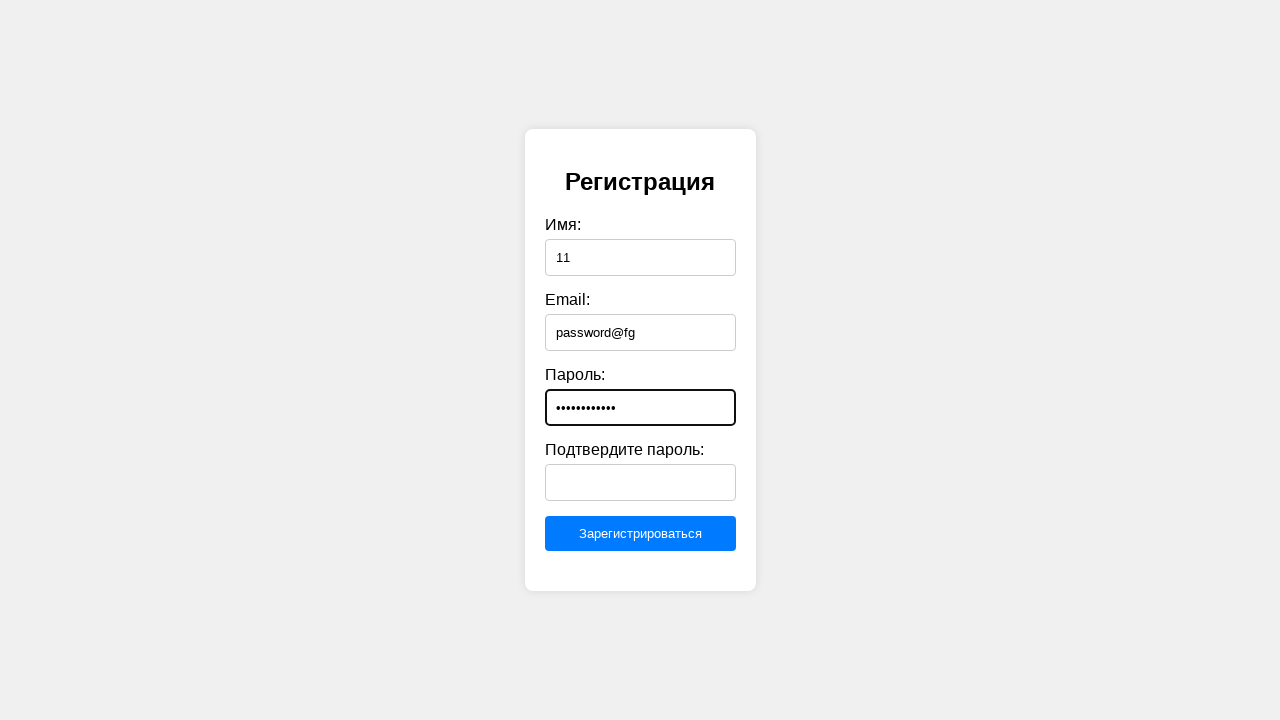

Filled confirm password field with 'Password!123' on #confirmPassword
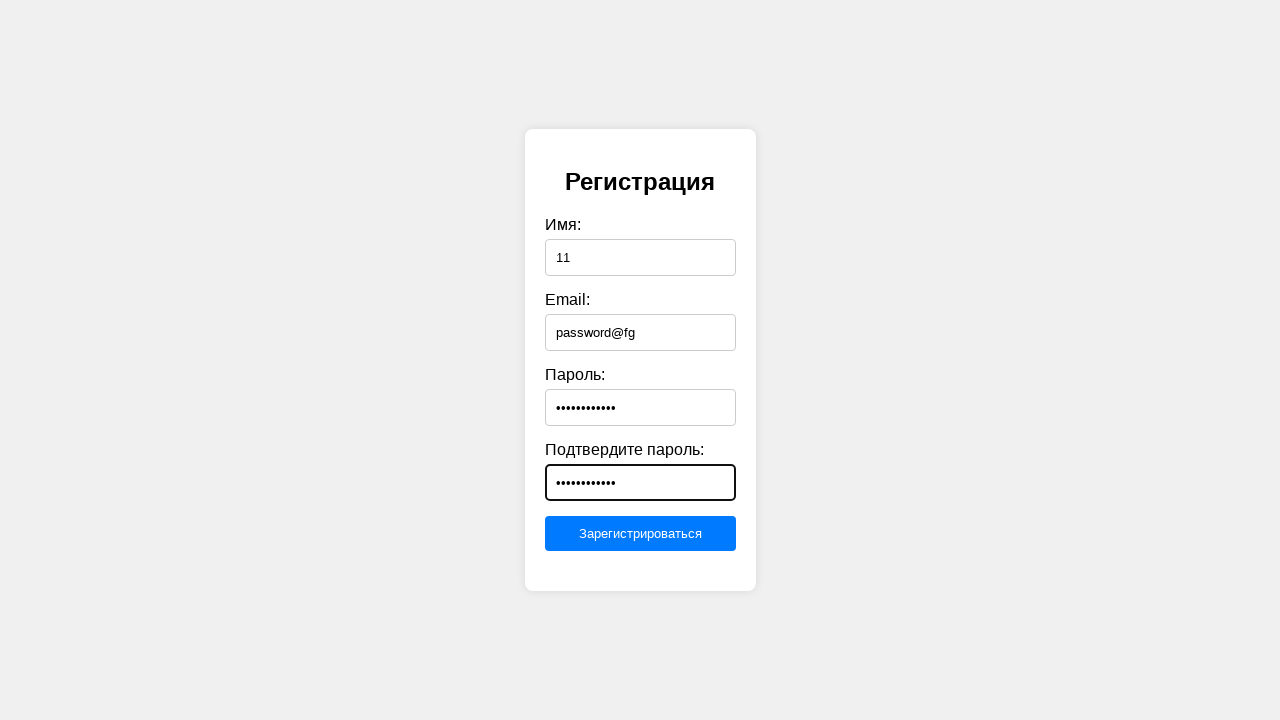

Clicked submit button to submit registration form at (640, 534) on button[type='submit']
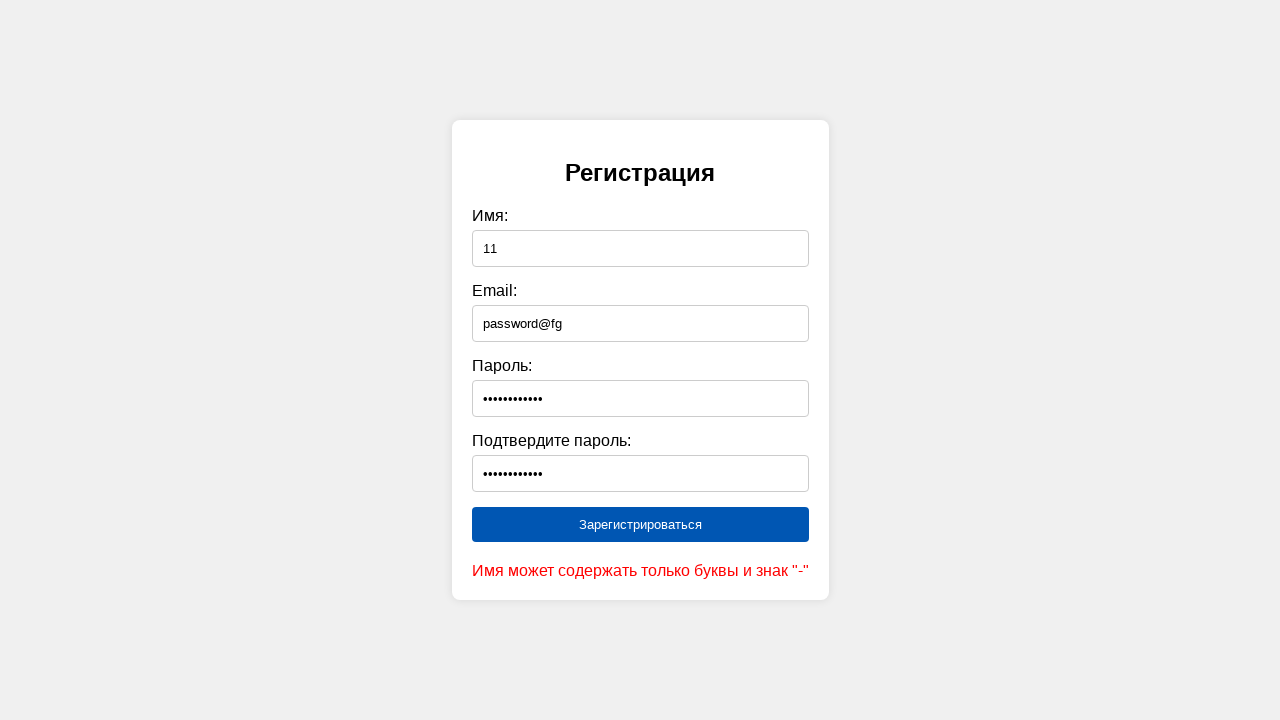

Error message appeared validating invalid name field
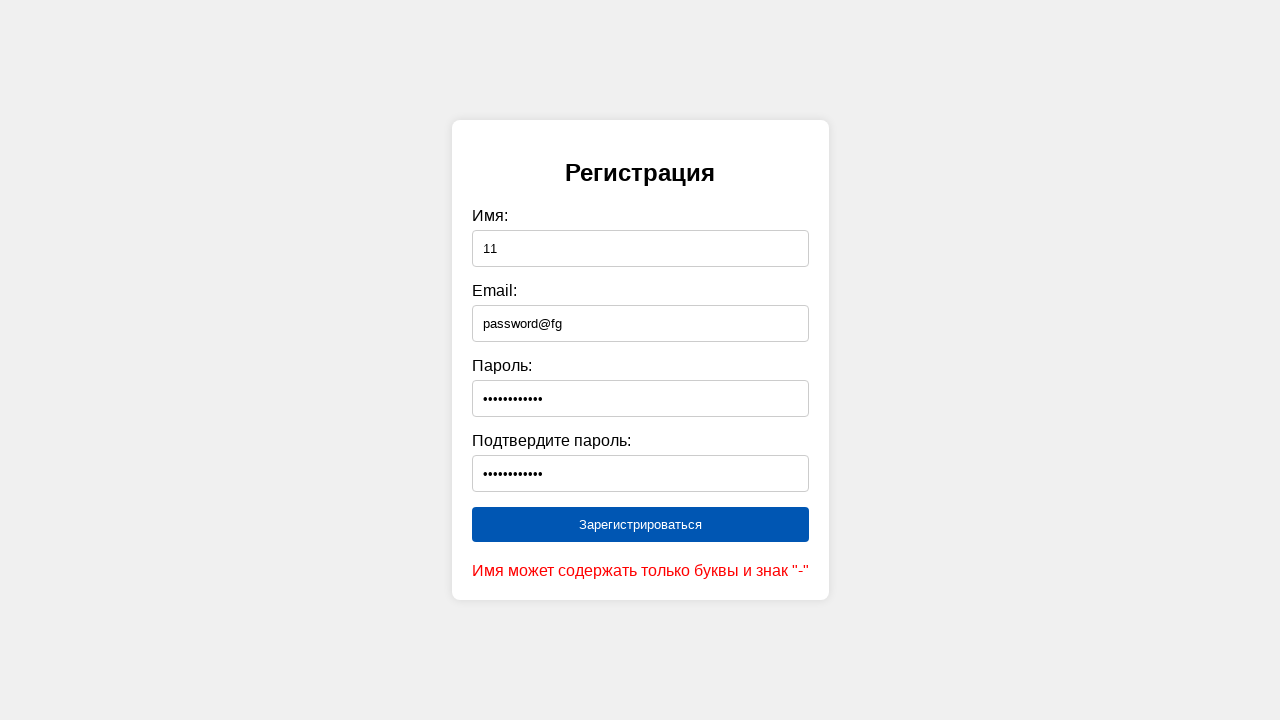

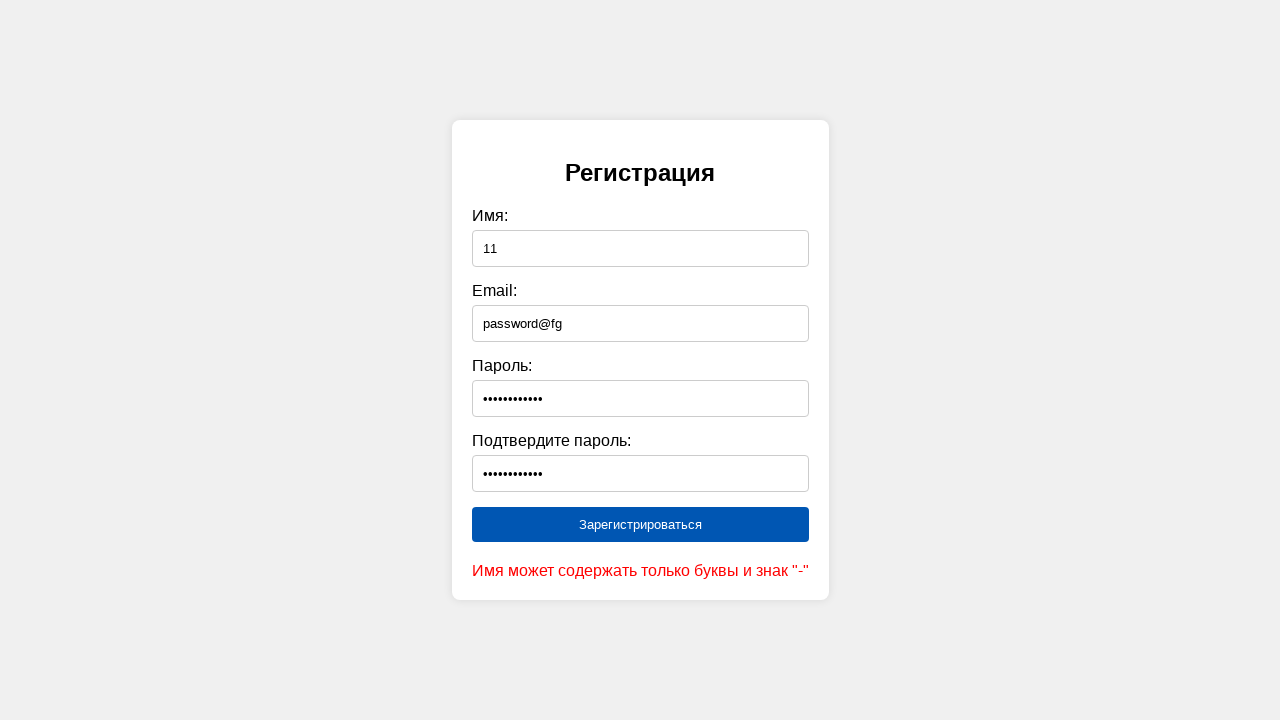